Navigates to W3Schools HTML tables page and locates specific table cell data

Starting URL: https://www.w3schools.com/html/html_tables.asp

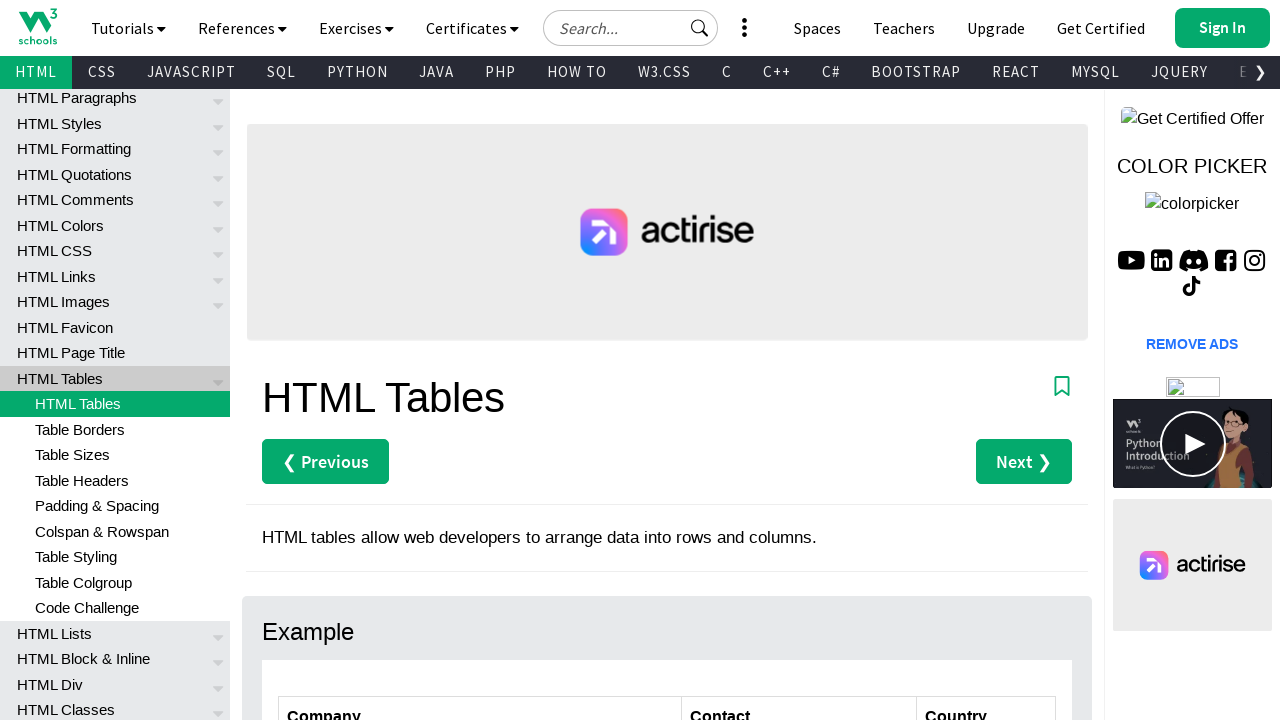

Navigated to W3Schools HTML tables page
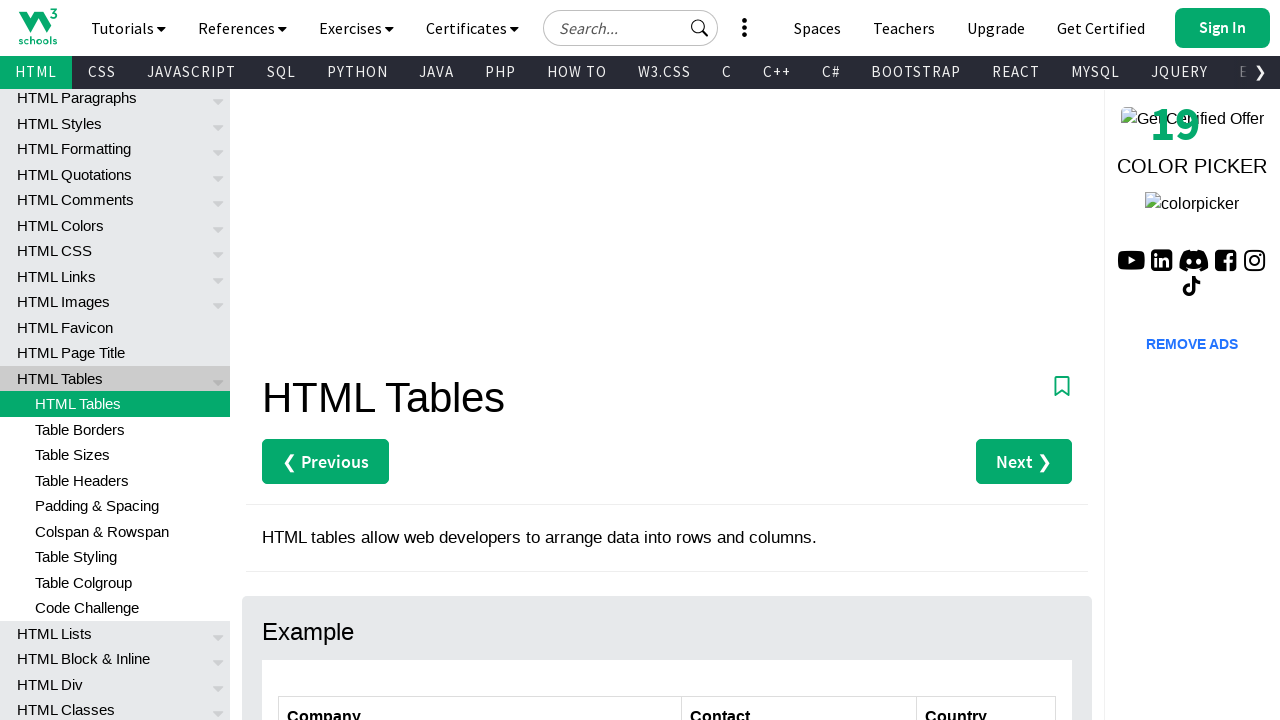

Customers table loaded
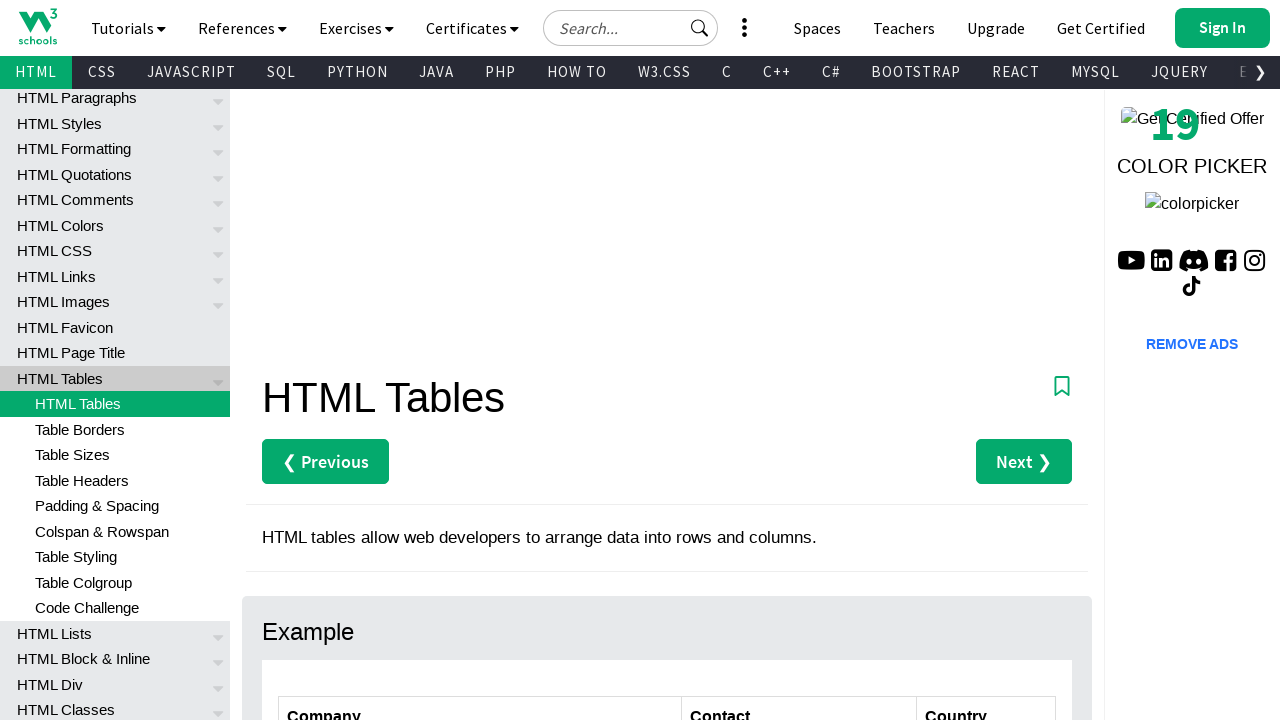

Located table cell at row 5, column 2
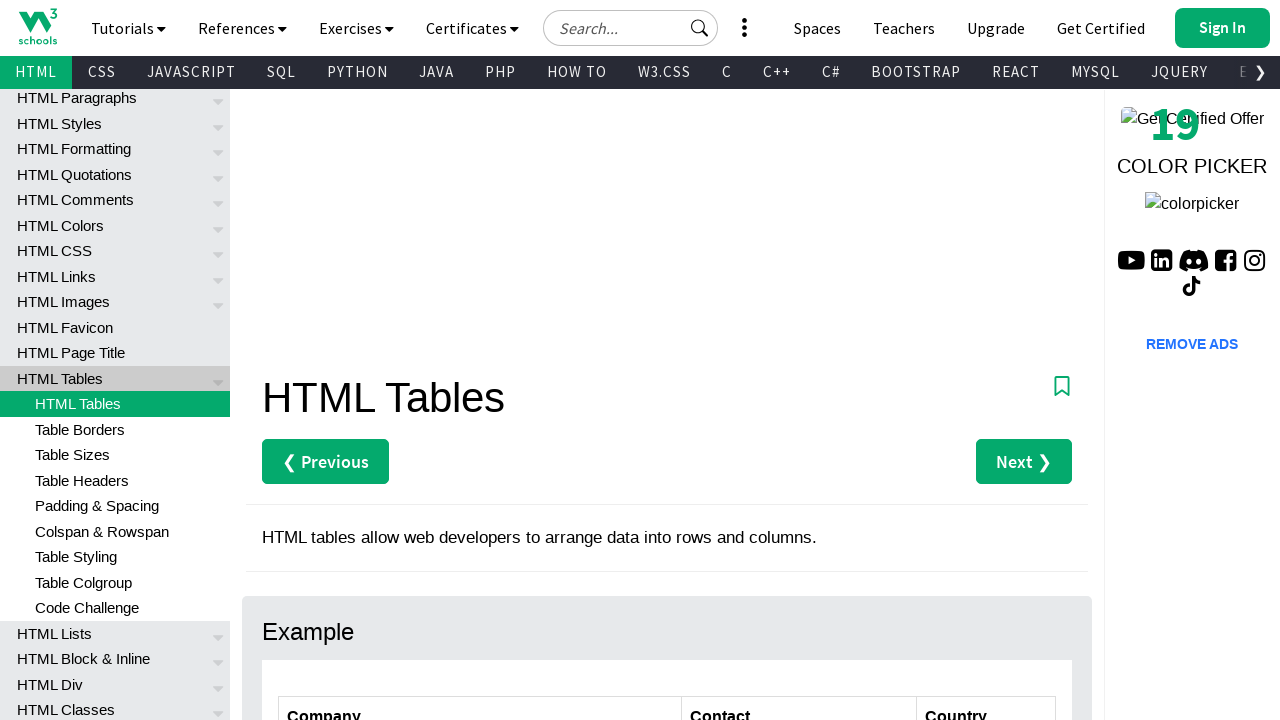

Verified table cell is visible and ready
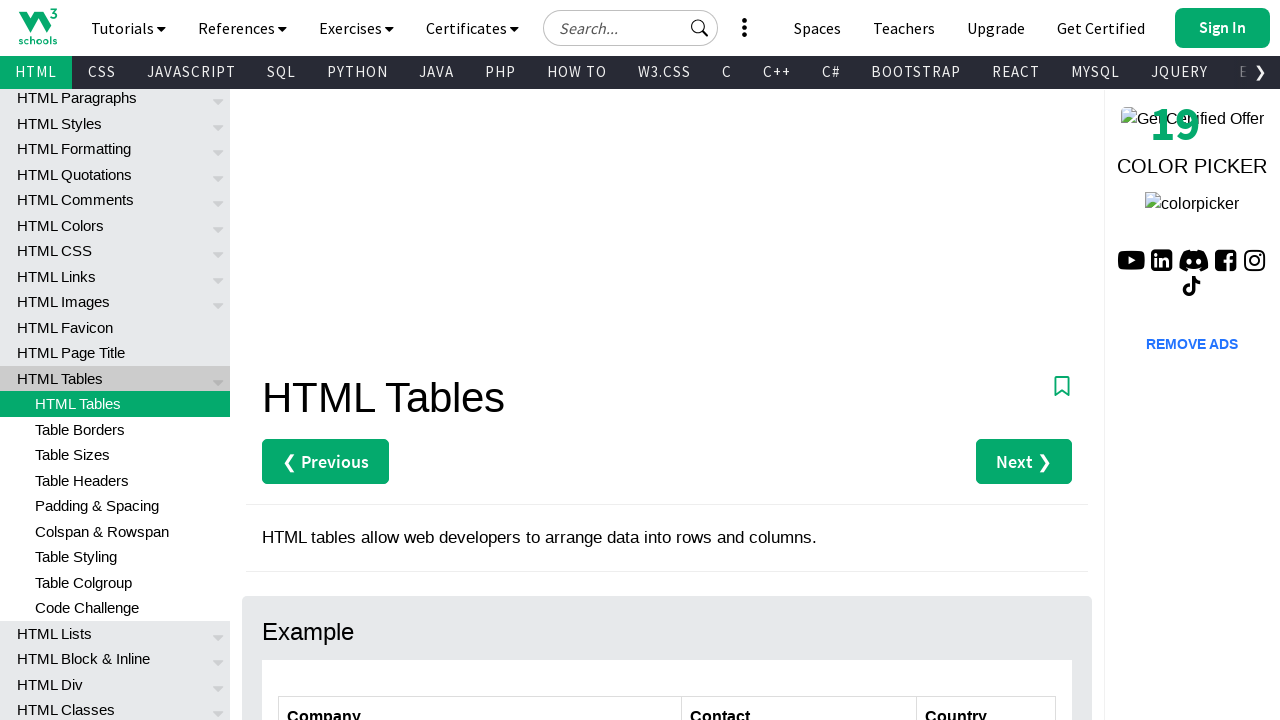

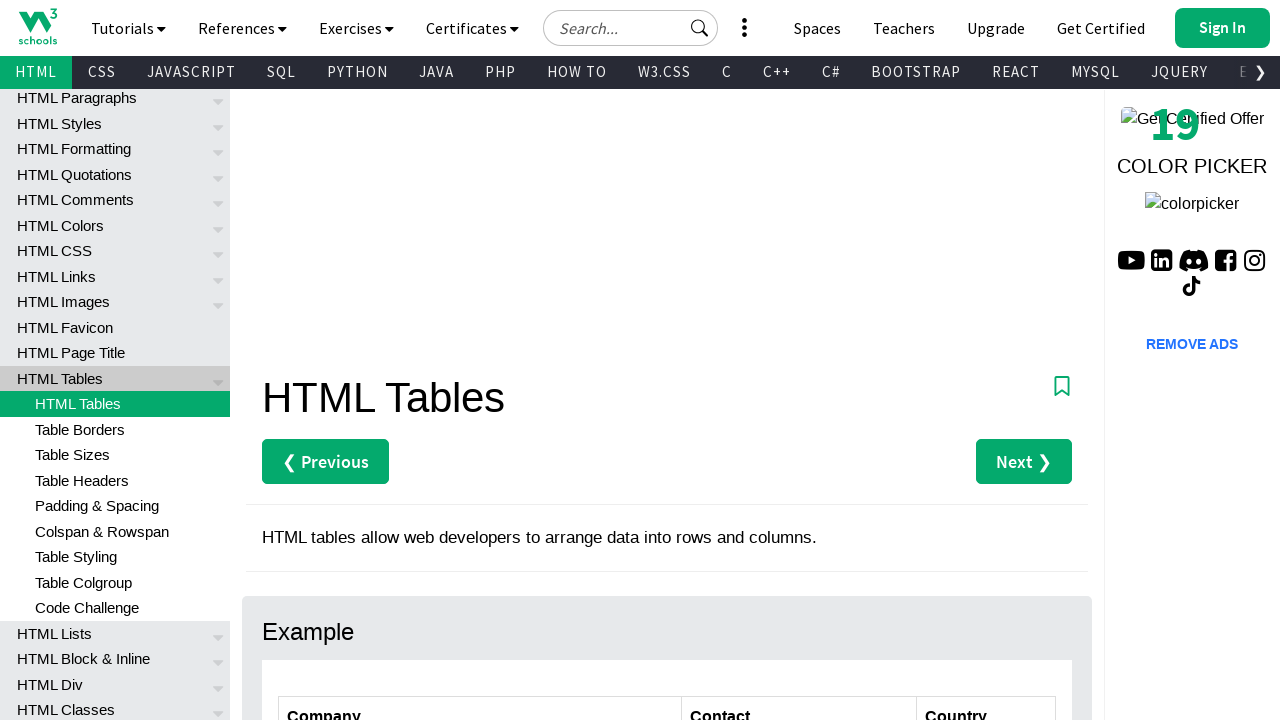